Tests DuckDuckGo search handling of special characters in the query

Starting URL: https://duckduckgo.com/

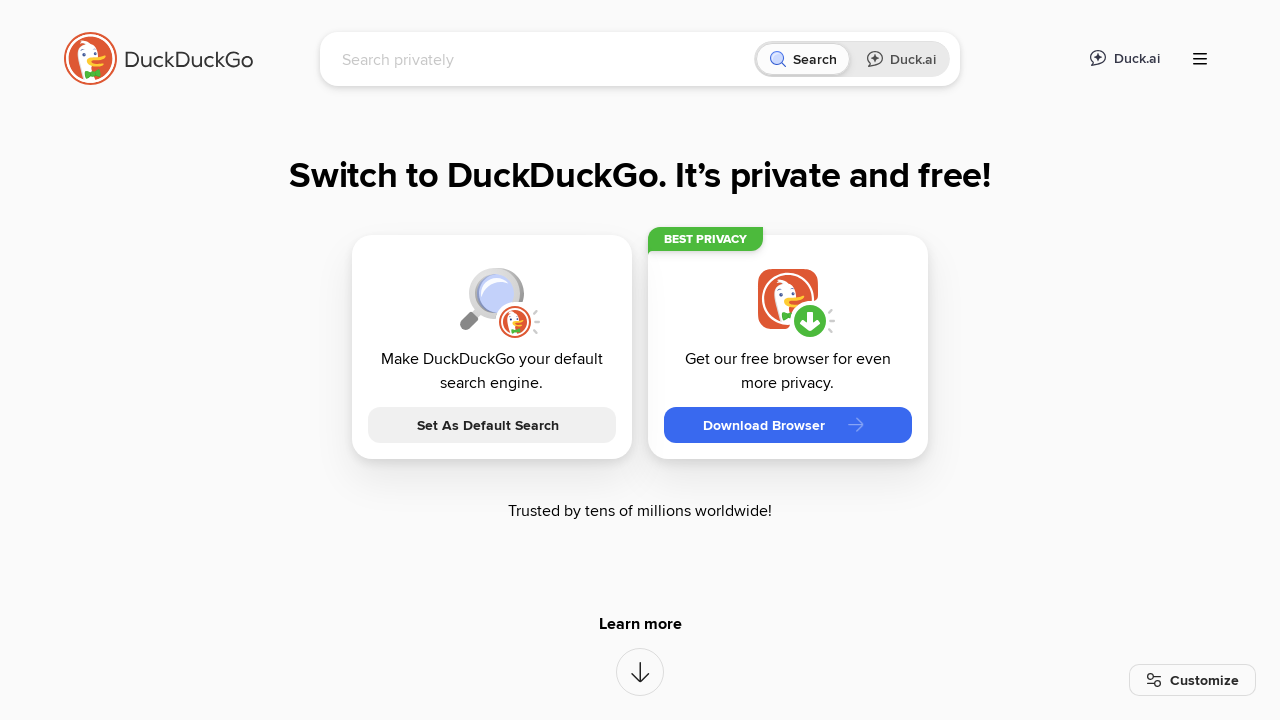

Filled search box with special characters '%#@$$&%&&@&@' on input[name='q']
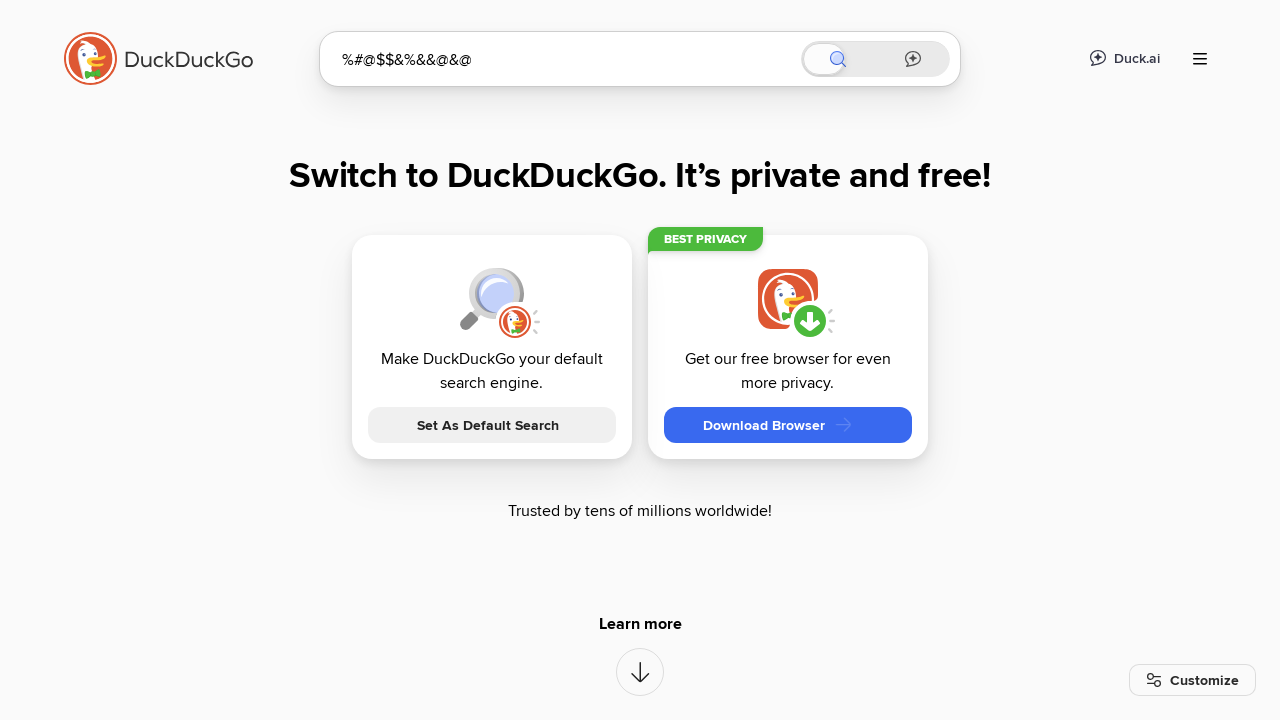

Pressed Enter to submit the special character search query on input[name='q']
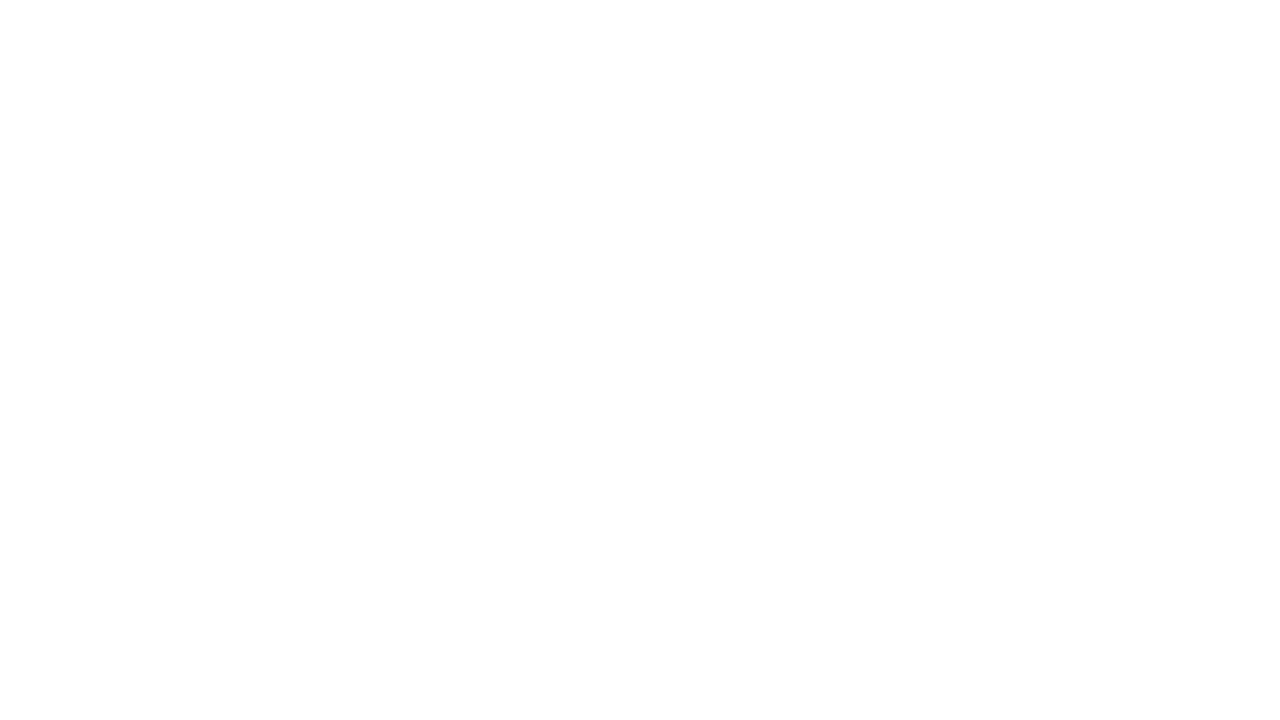

Waited for page to reach network idle state after search
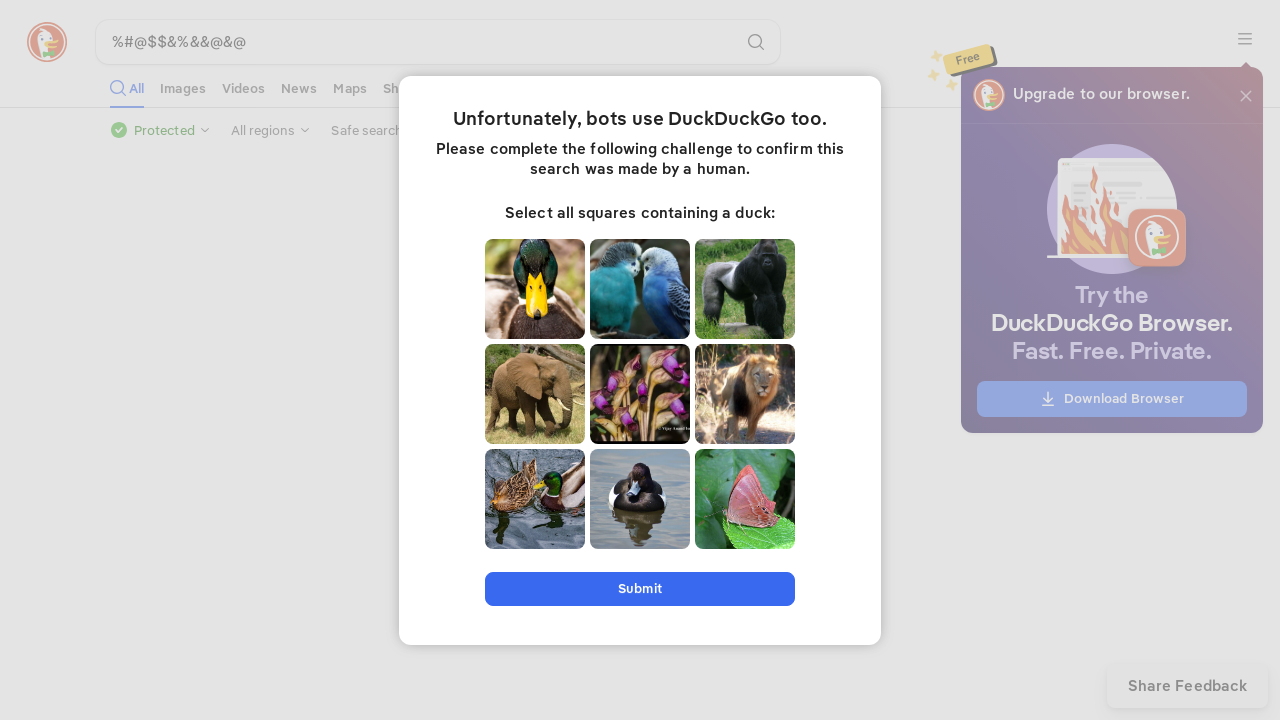

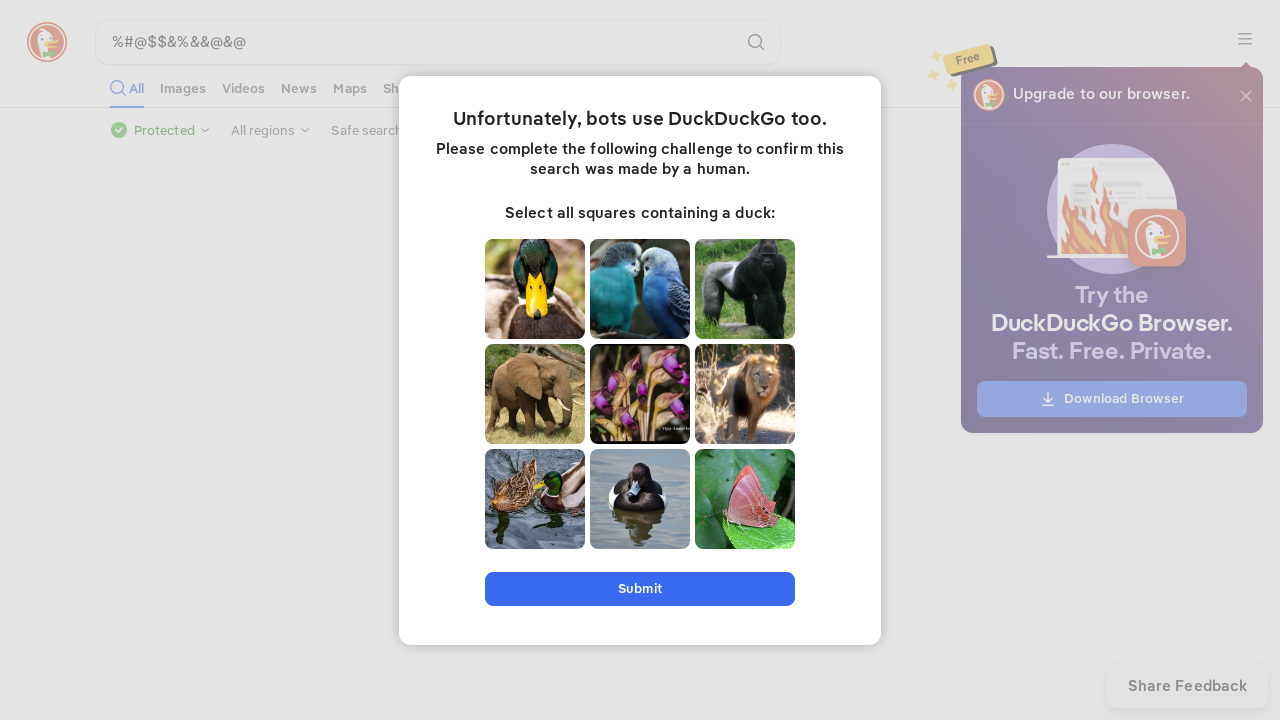